Tests checkbox functionality by navigating to a checkboxes page, finding all checkbox elements, and verifying that the second checkbox is checked using both attribute lookup and is_selected methods.

Starting URL: http://the-internet.herokuapp.com/checkboxes

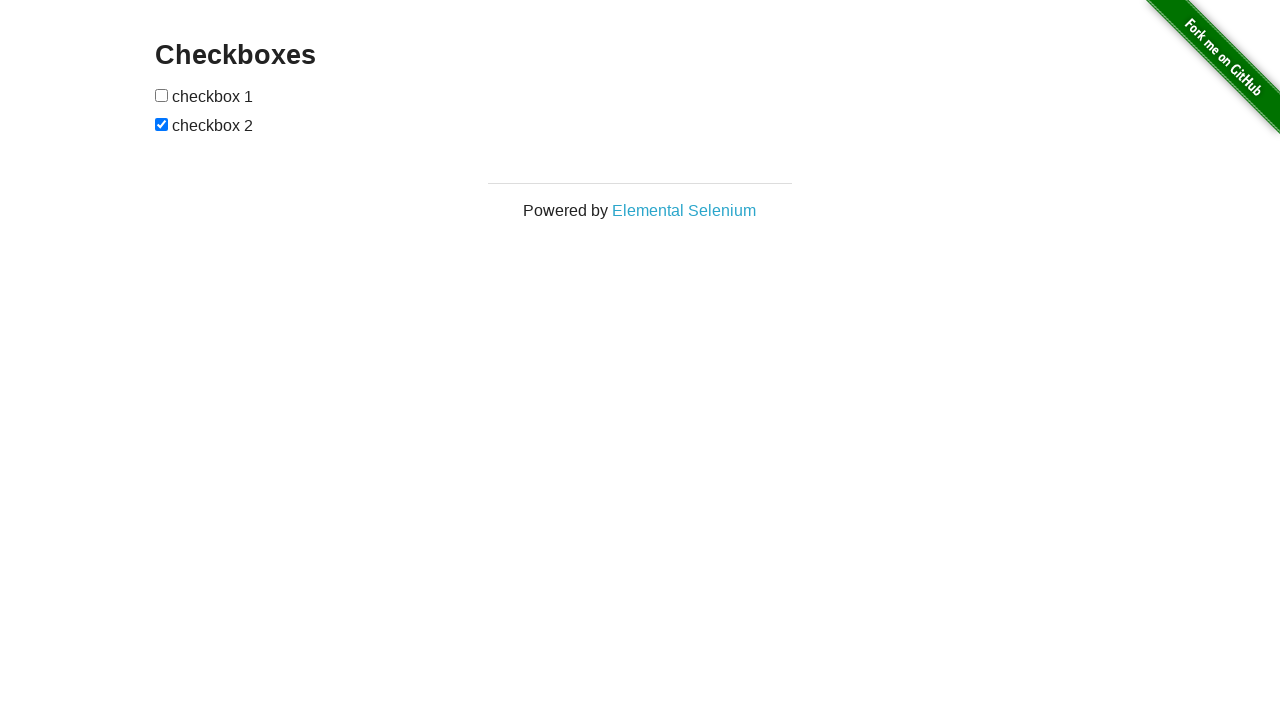

Waited for checkboxes to be visible on the page
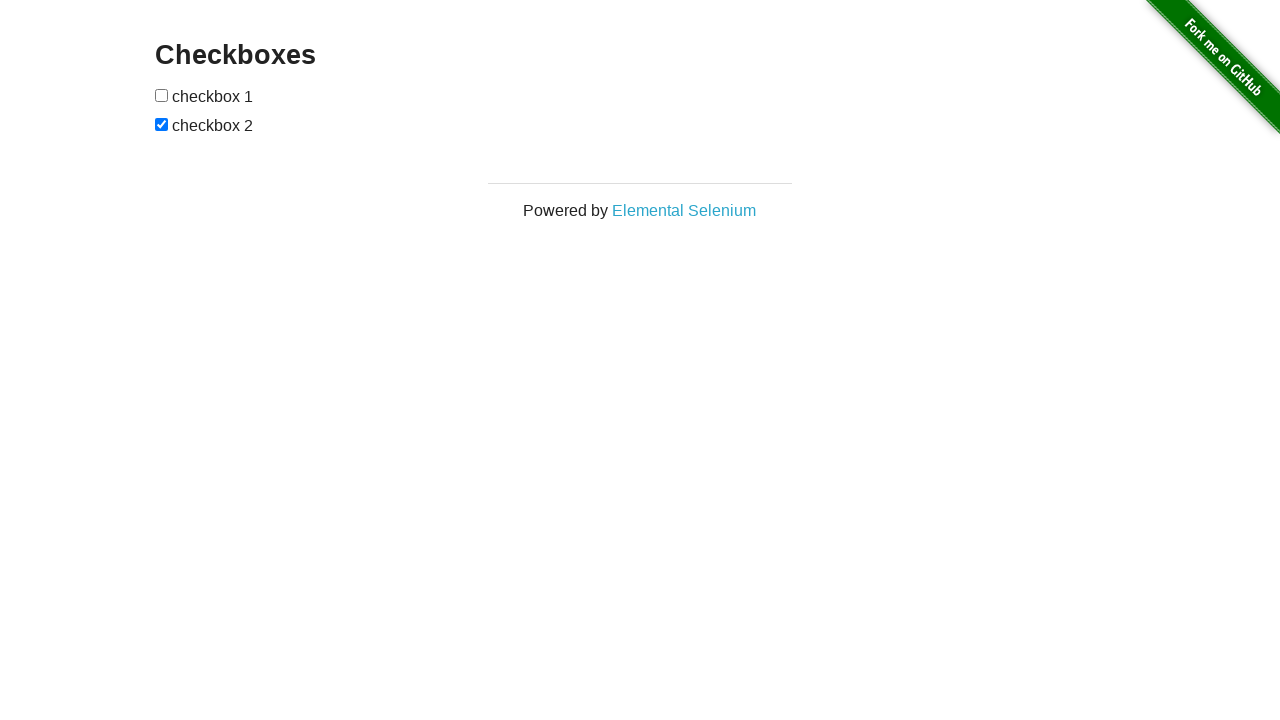

Located all checkbox elements on the page
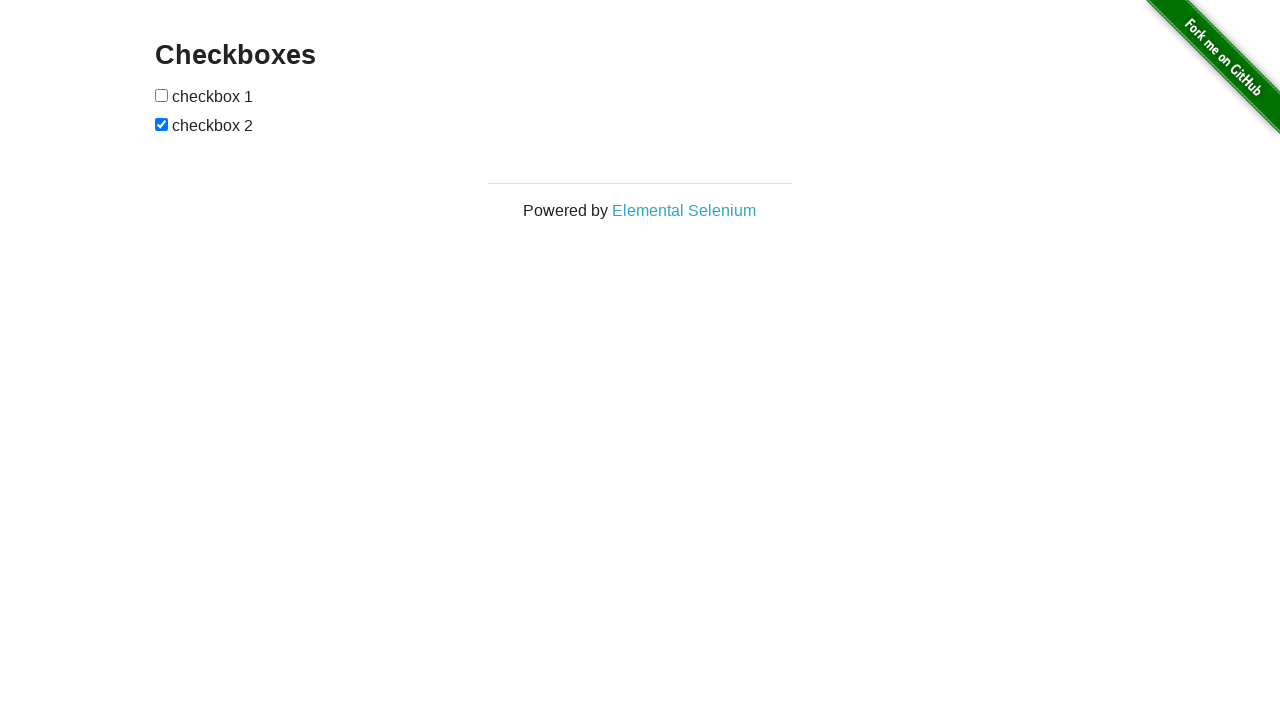

Verified that the second checkbox is checked
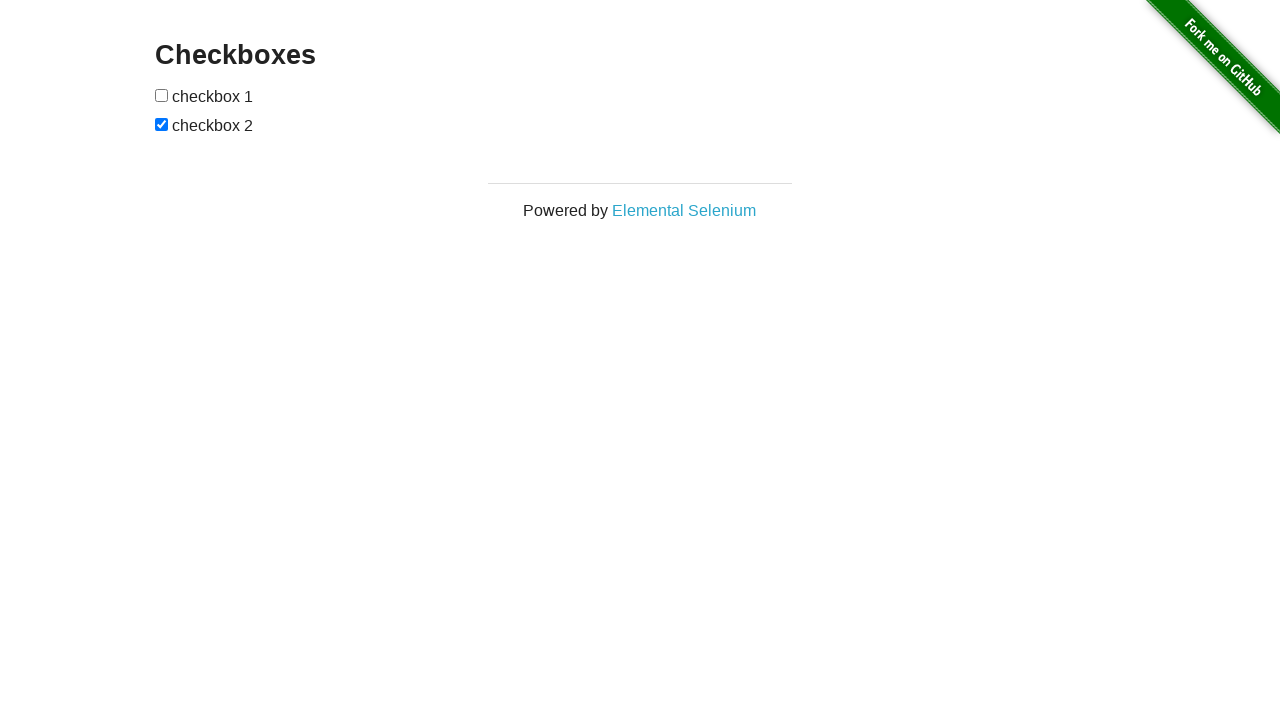

Verified that the first checkbox is not checked
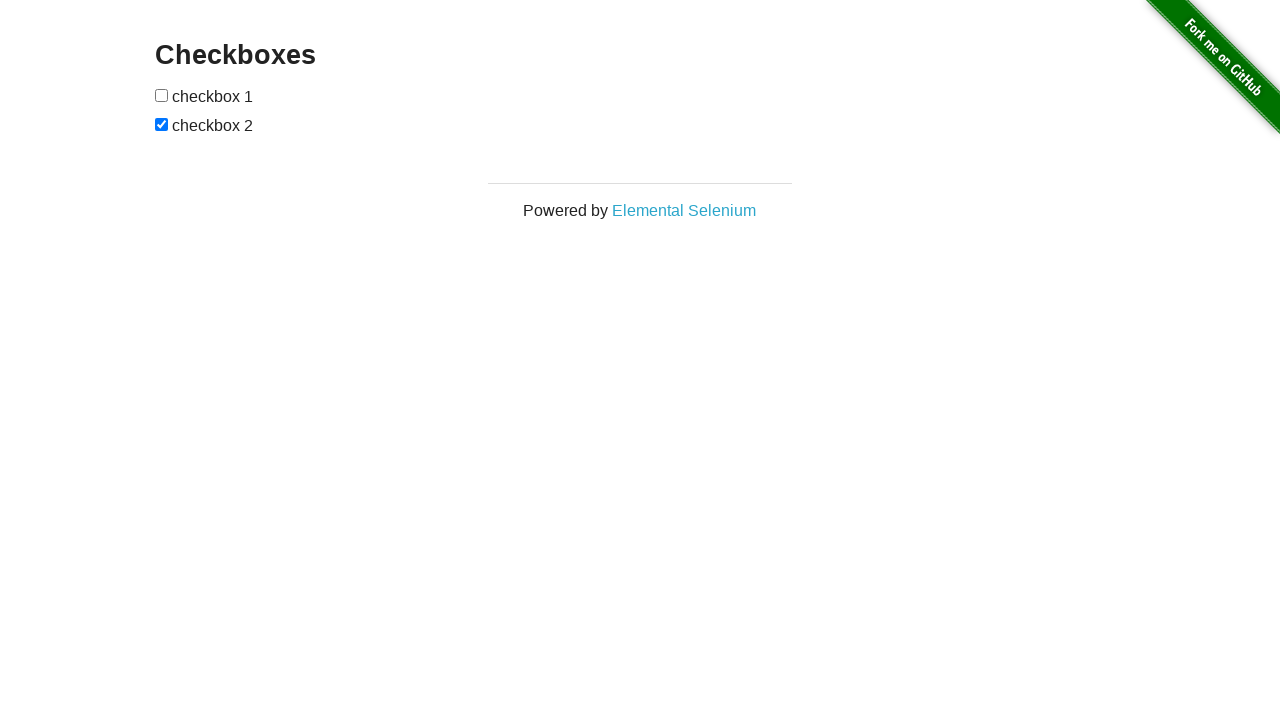

Clicked the first checkbox to check it at (162, 95) on input[type="checkbox"] >> nth=0
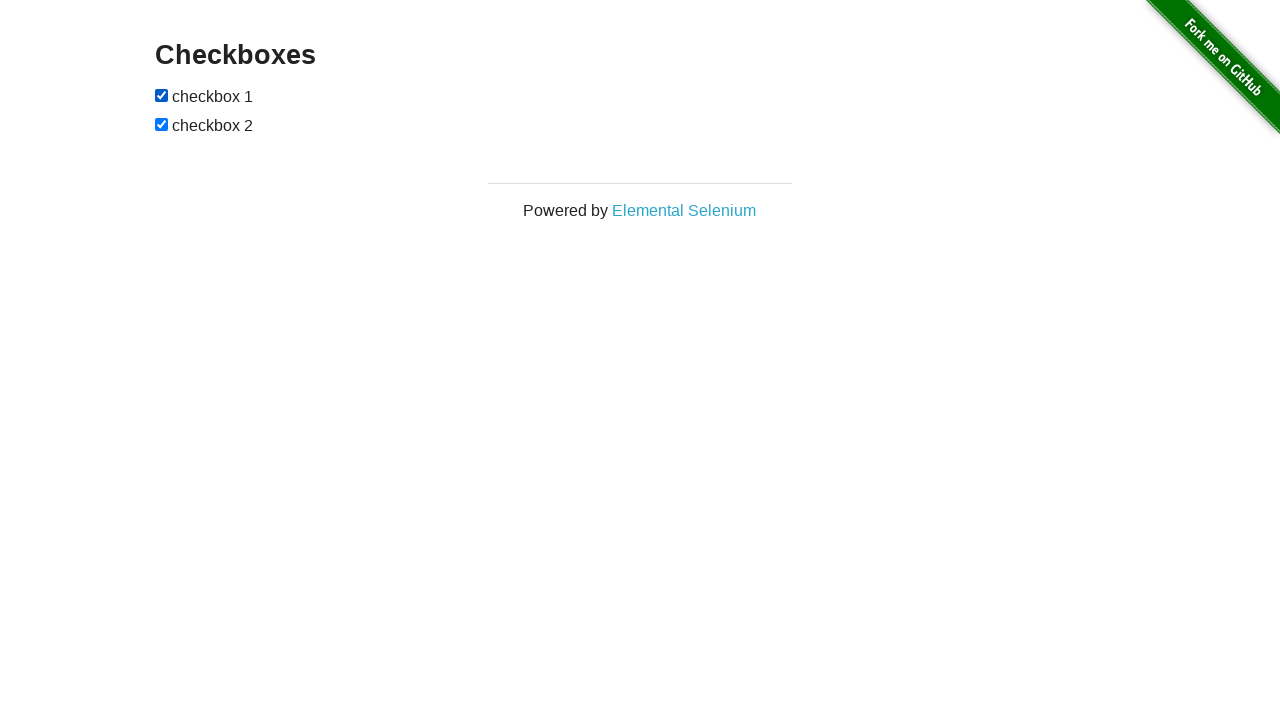

Verified that the first checkbox is now checked after clicking
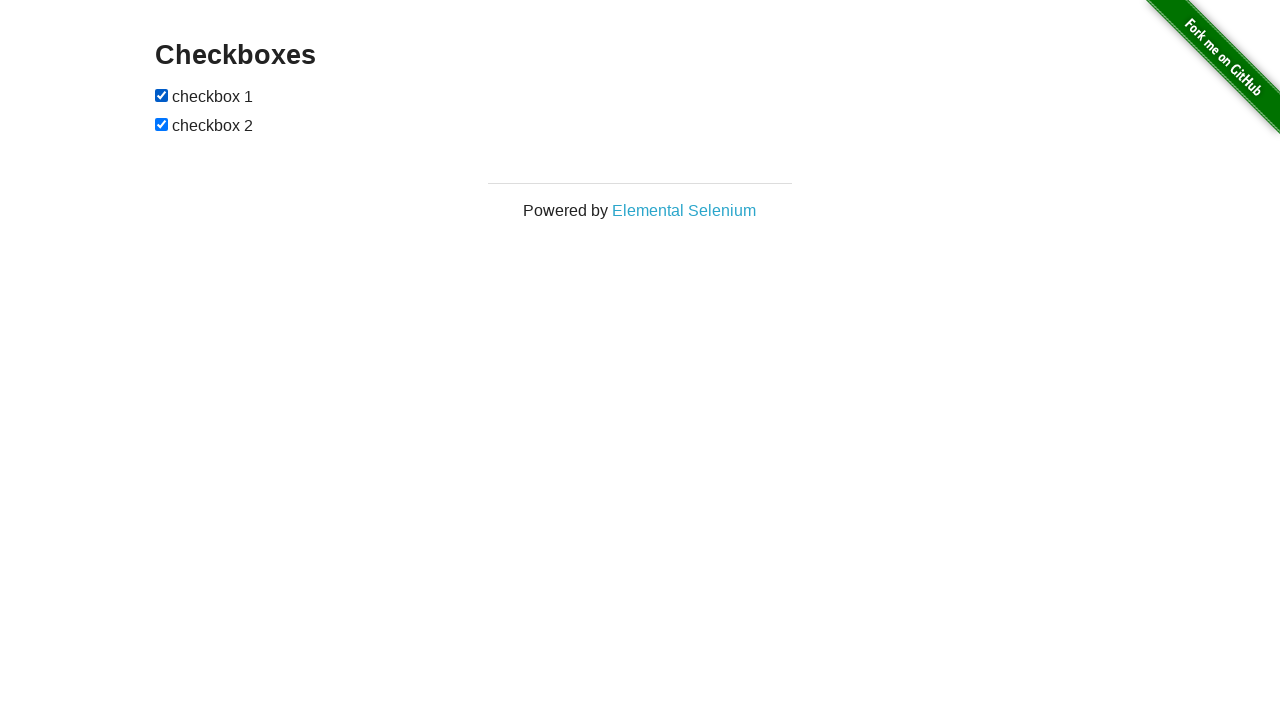

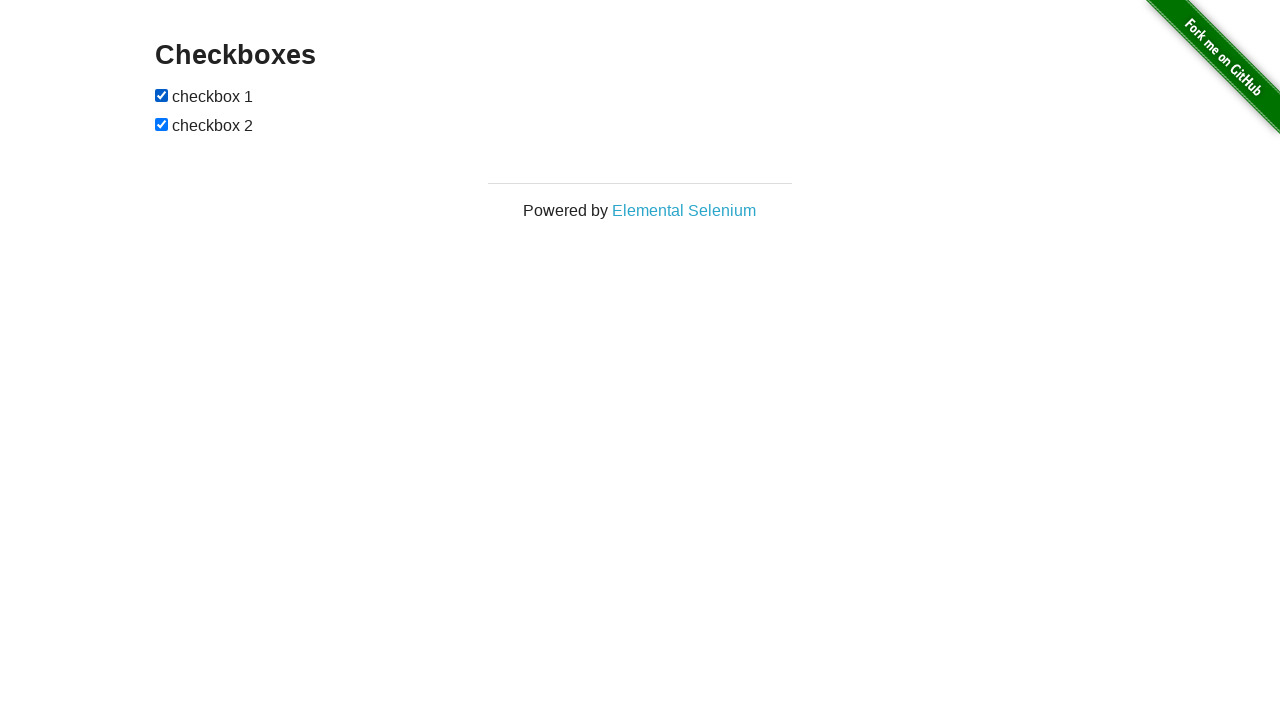